Tests various click interactions on the UI Testing Playground website, including clicking on text elements, navigation links, and a button that ignores DOM clicks.

Starting URL: http://www.uitestingplayground.com/

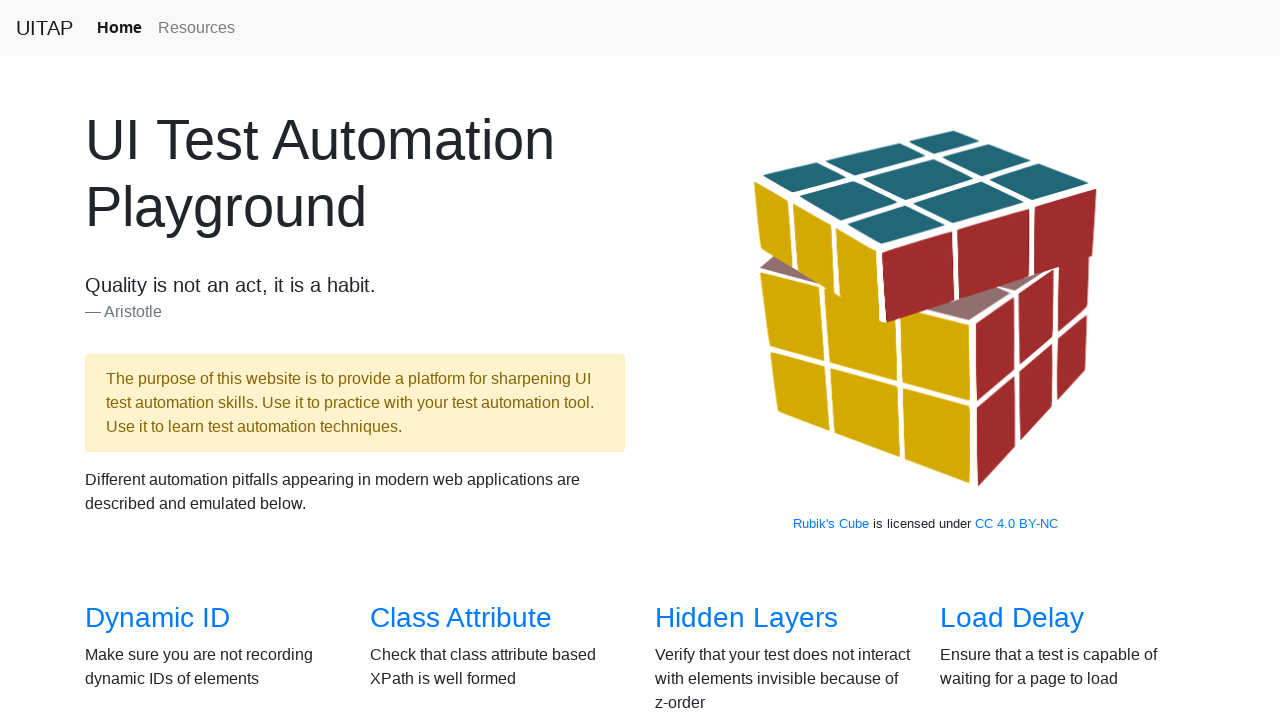

Clicked on Aristotle text element at (355, 312) on text=Aristotle
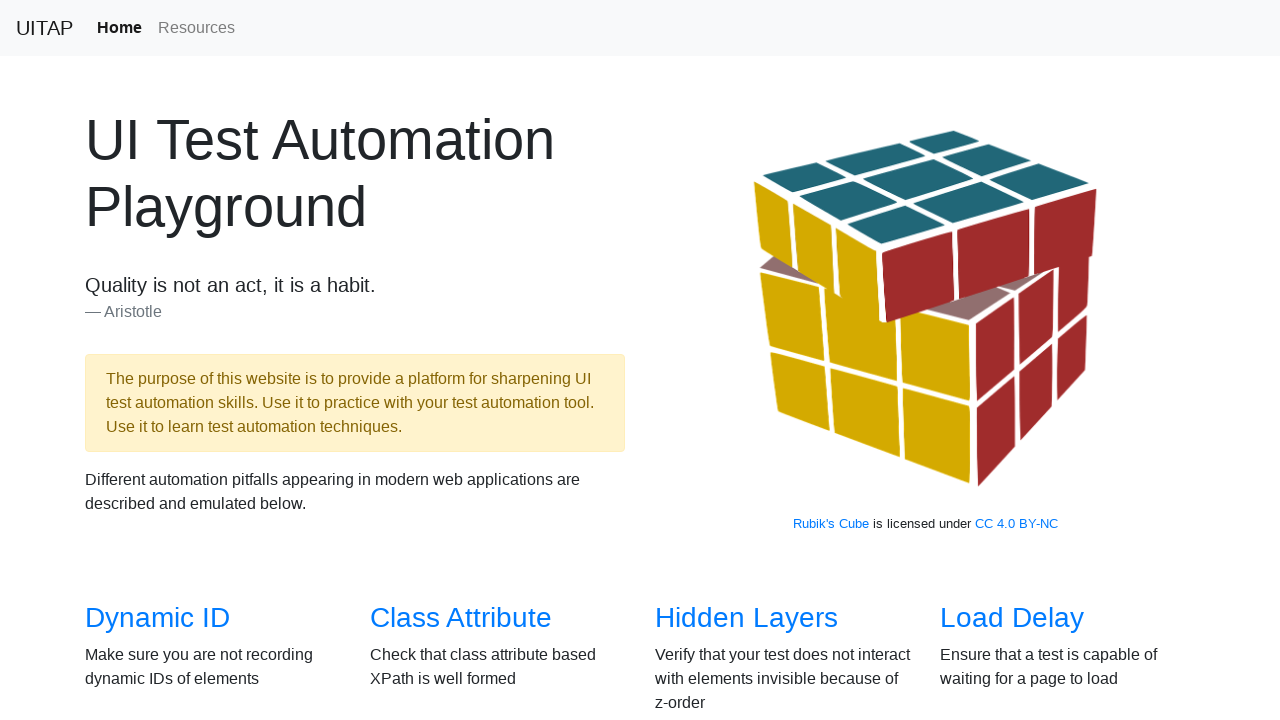

Clicked on Resources navigation link at (196, 28) on a.nav-link:has-text('Resources')
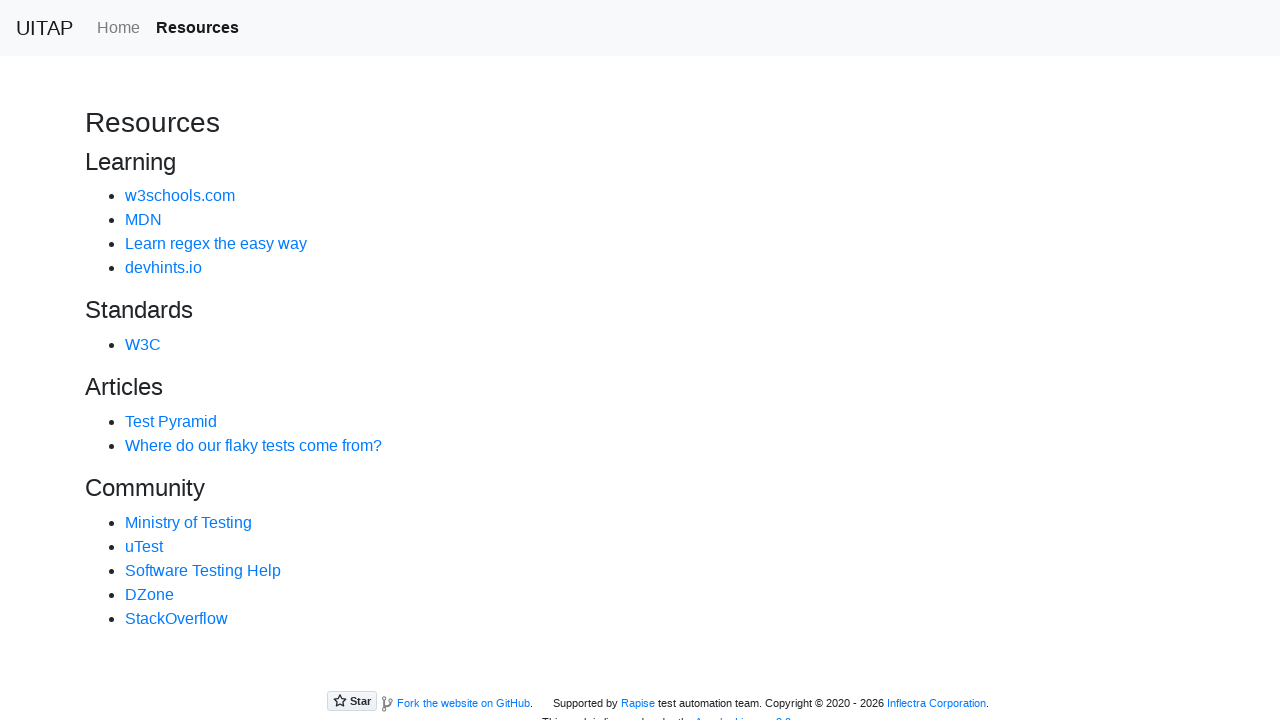

Clicked on Home link at (118, 28) on internal:role=link[name="Home"i]
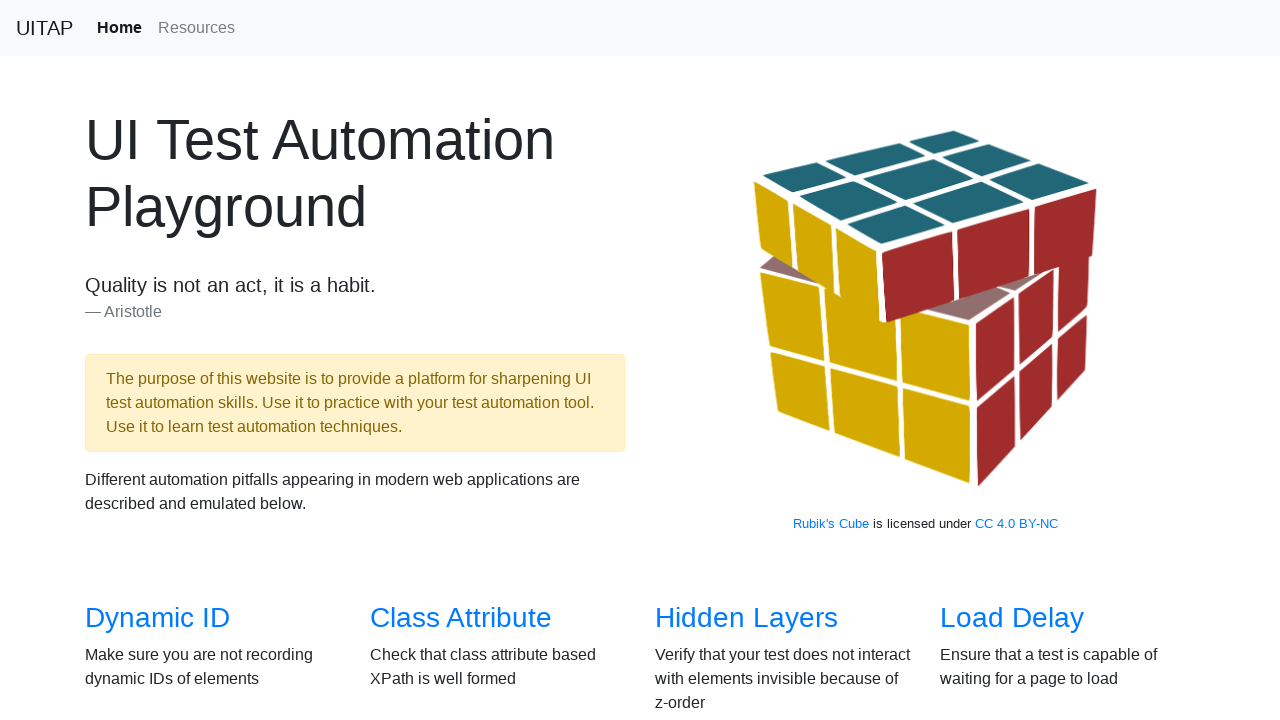

Clicked on Click navigation link at (685, 360) on internal:role=link[name="Click"i]
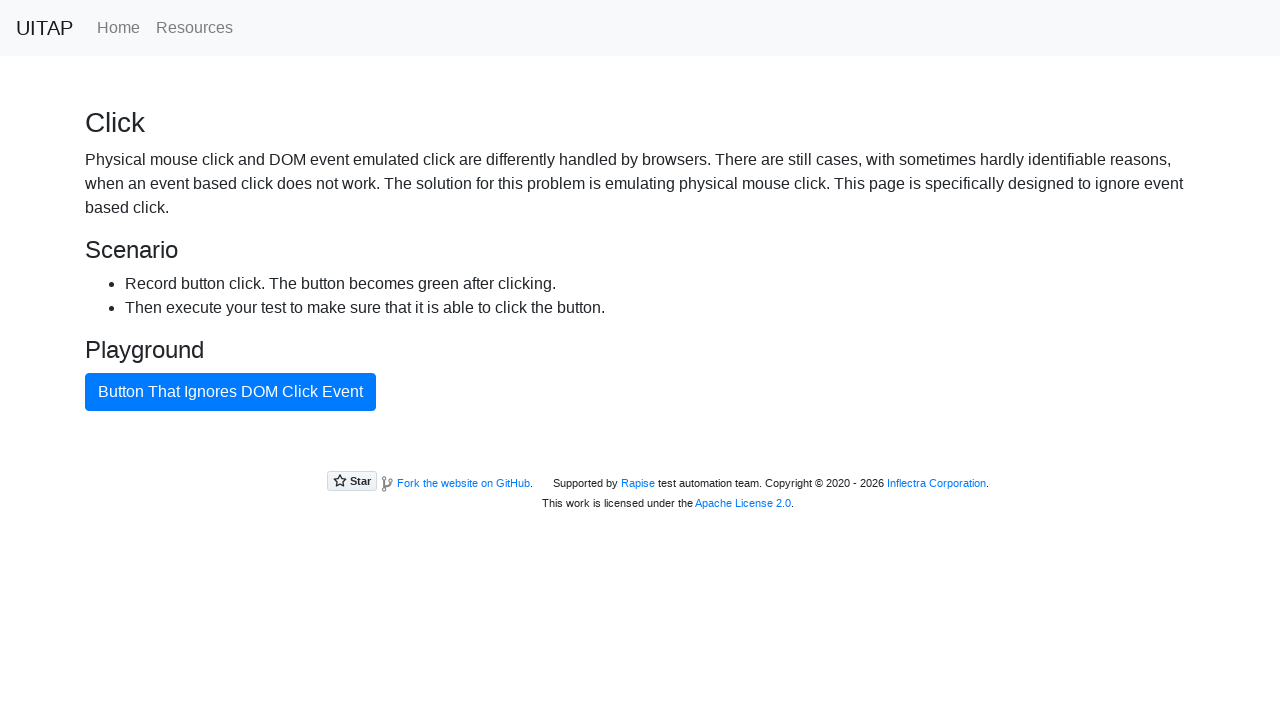

Clicked on button that ignores DOM click events at (230, 392) on internal:role=button[name="Button That Ignores DOM Click"i]
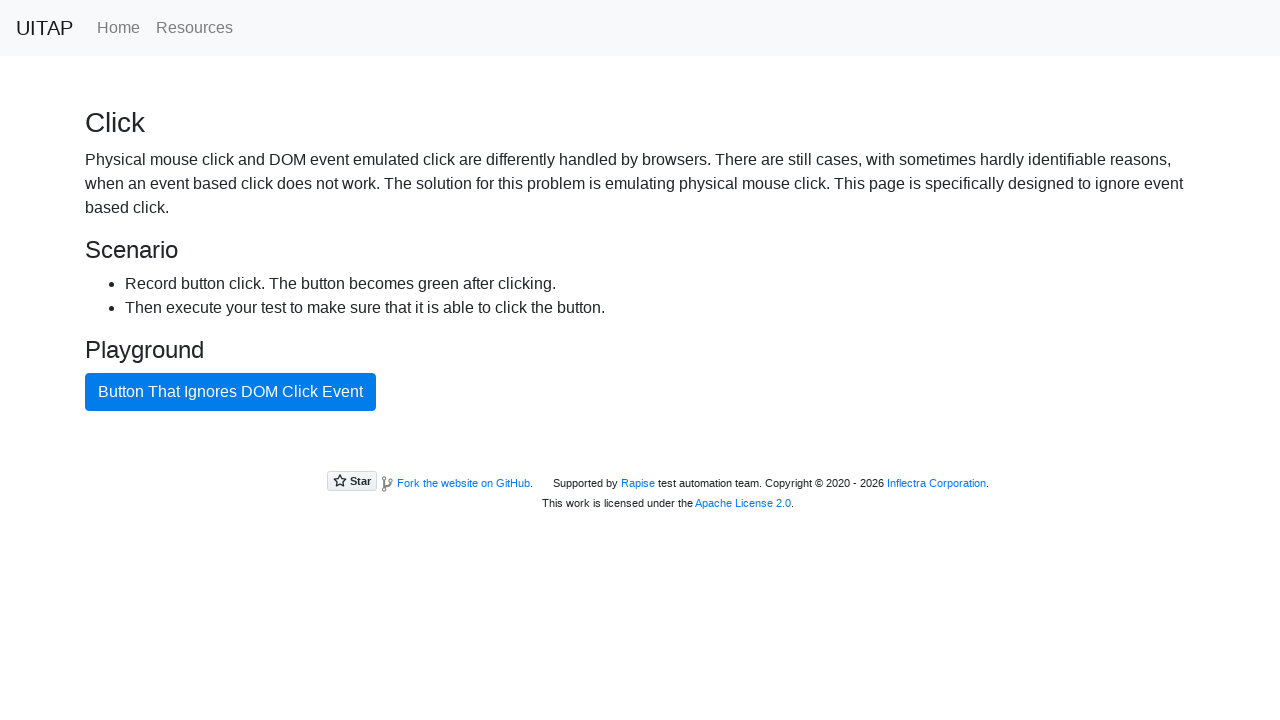

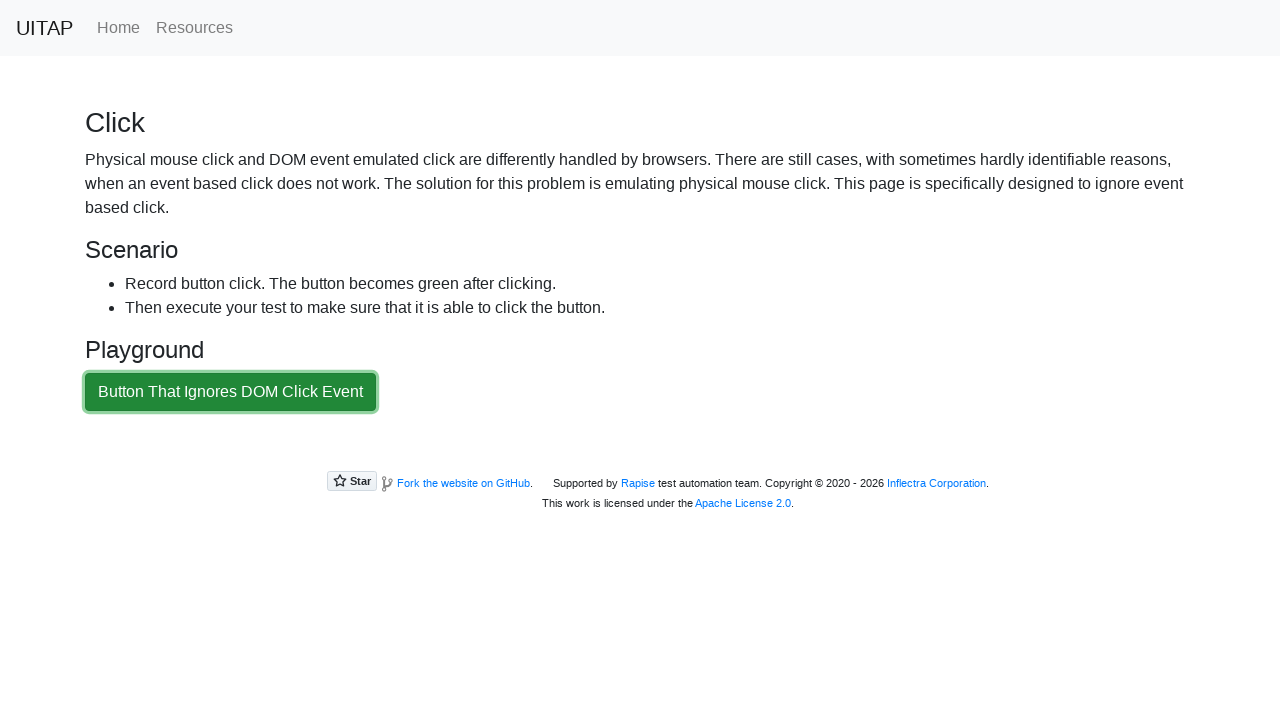